Tests dynamic loading by clicking start button and waiting for an element to exist in the DOM

Starting URL: https://the-internet.herokuapp.com/dynamic_loading/1

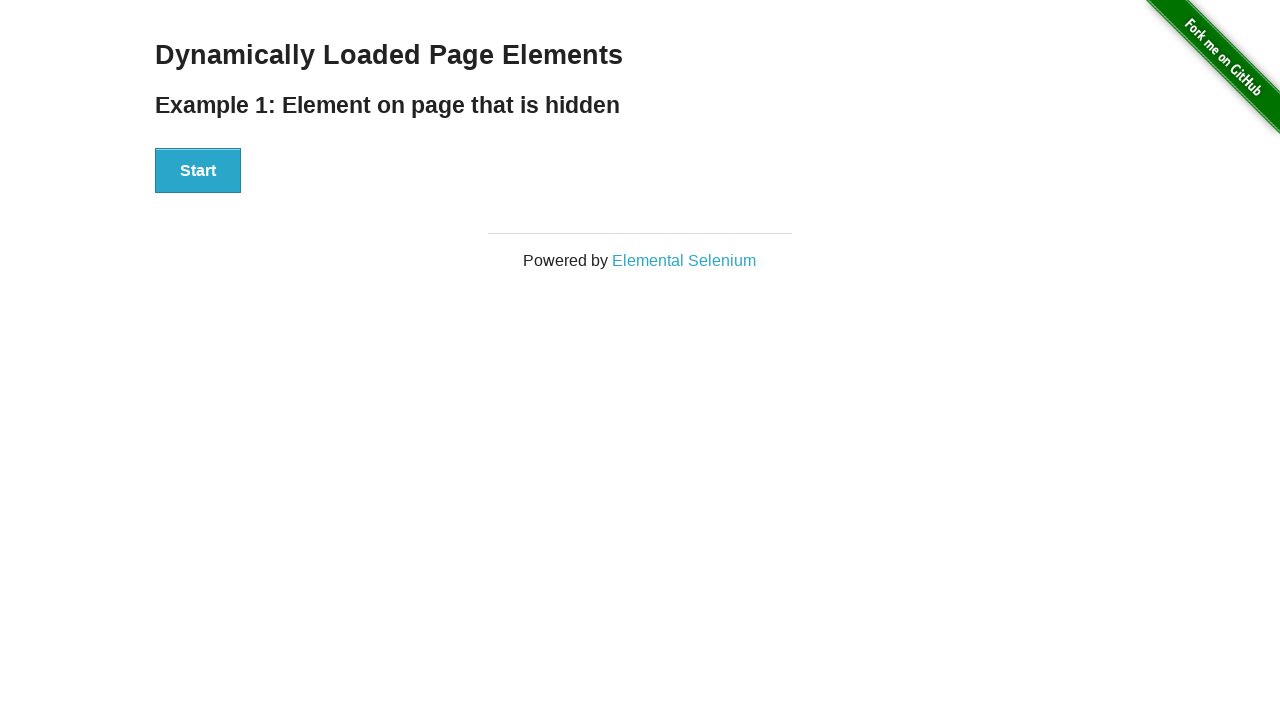

Clicked start button to begin dynamic loading at (198, 171) on #start button
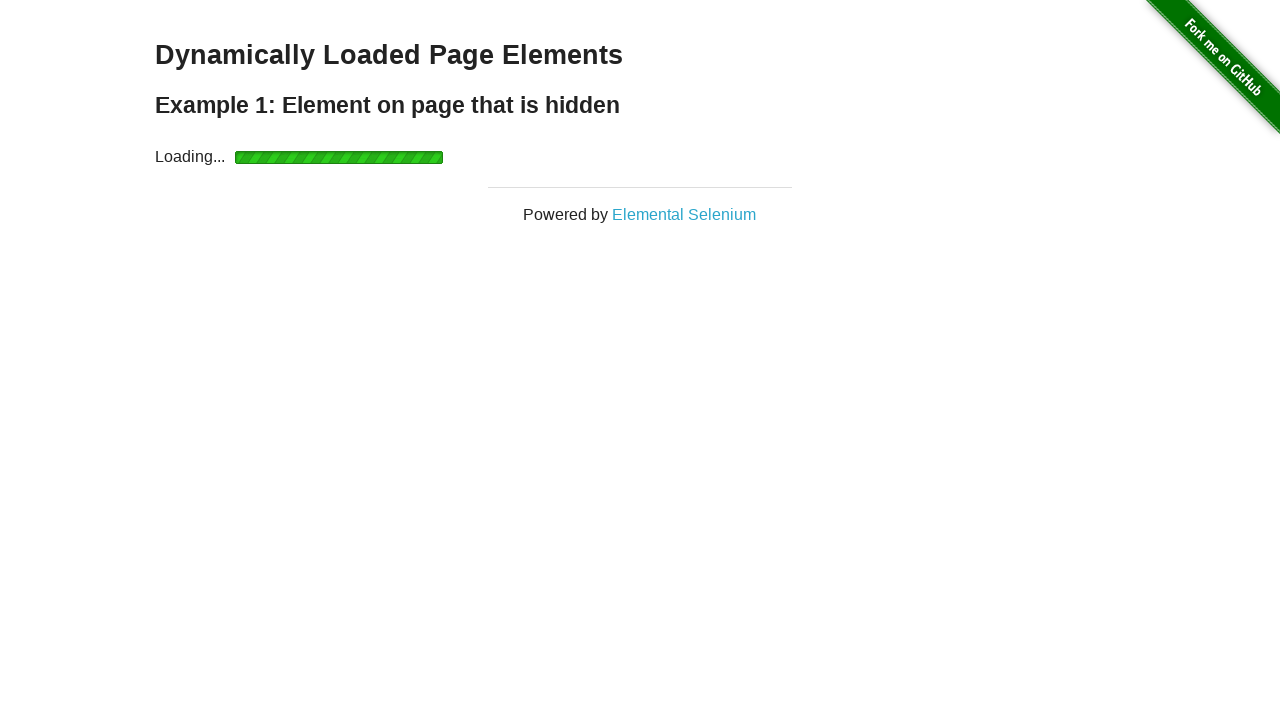

Finish element appeared in DOM after dynamic loading completed
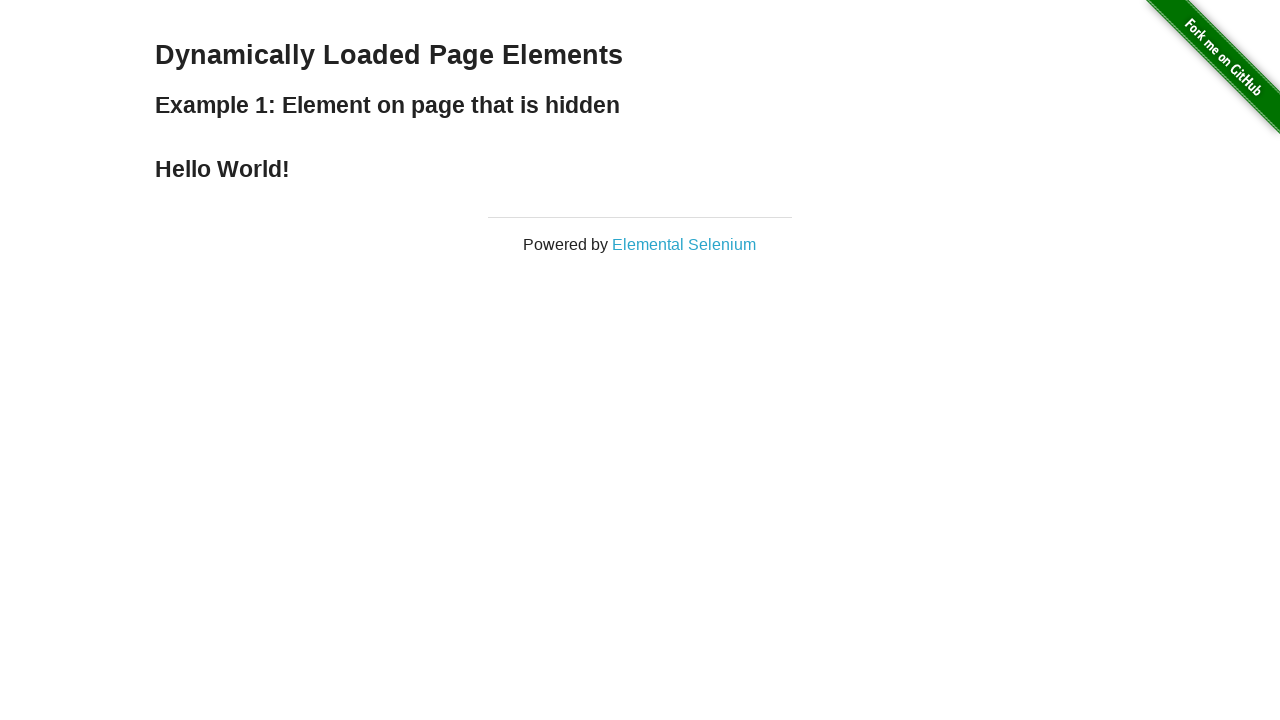

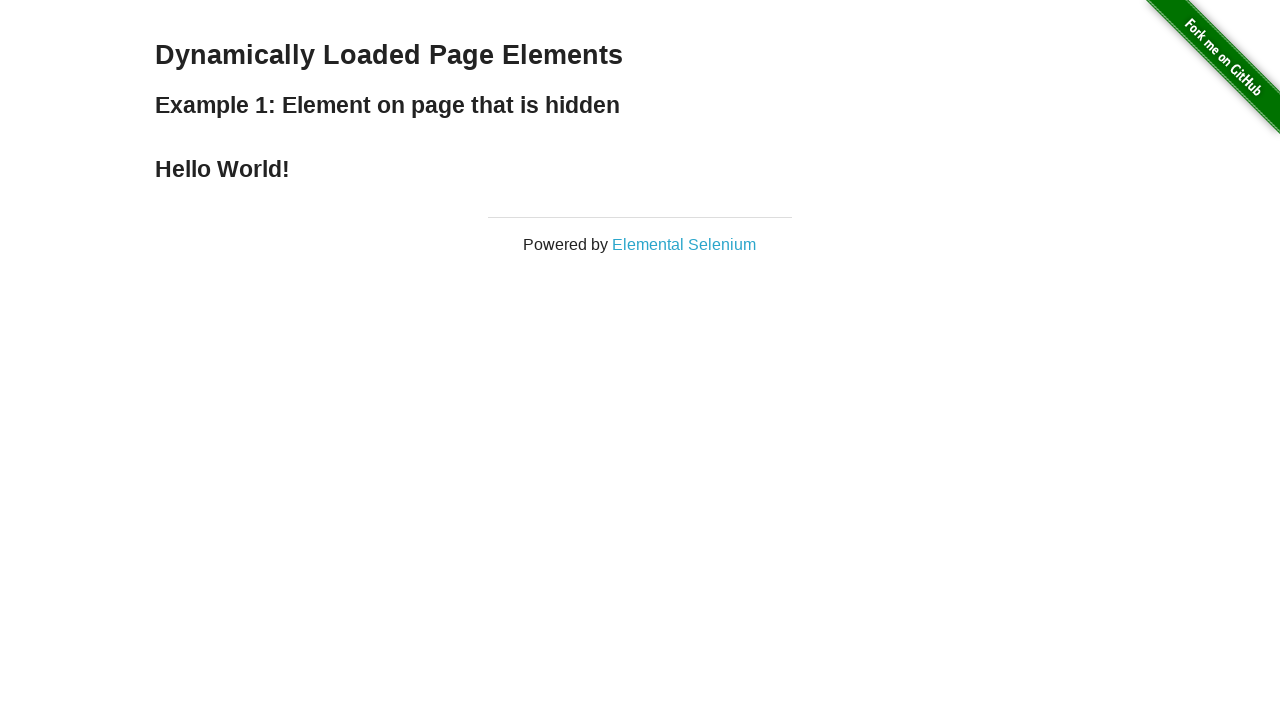